Tests sorting the Due column on the second table which has semantic class attributes, making the selectors more readable and maintainable

Starting URL: http://the-internet.herokuapp.com/tables

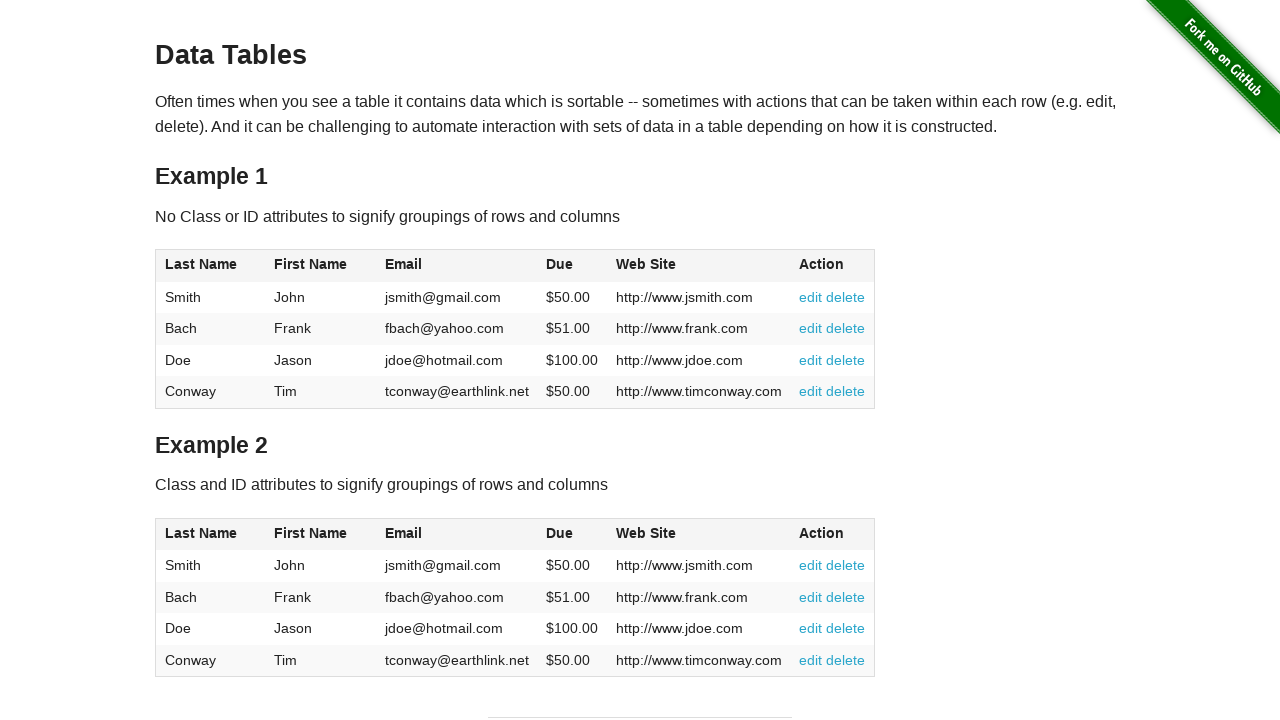

Clicked Due column header on table 2 to sort at (560, 533) on #table2 thead .dues
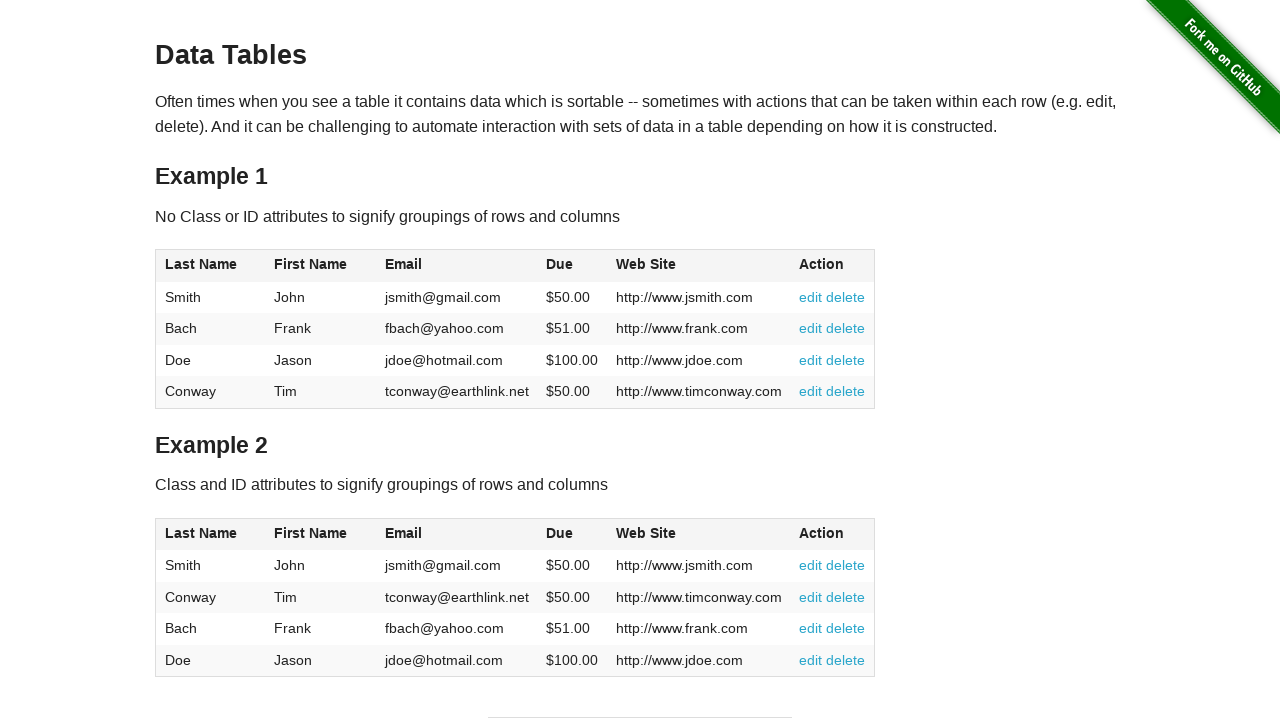

Table 2 body with Due column entries loaded after sorting
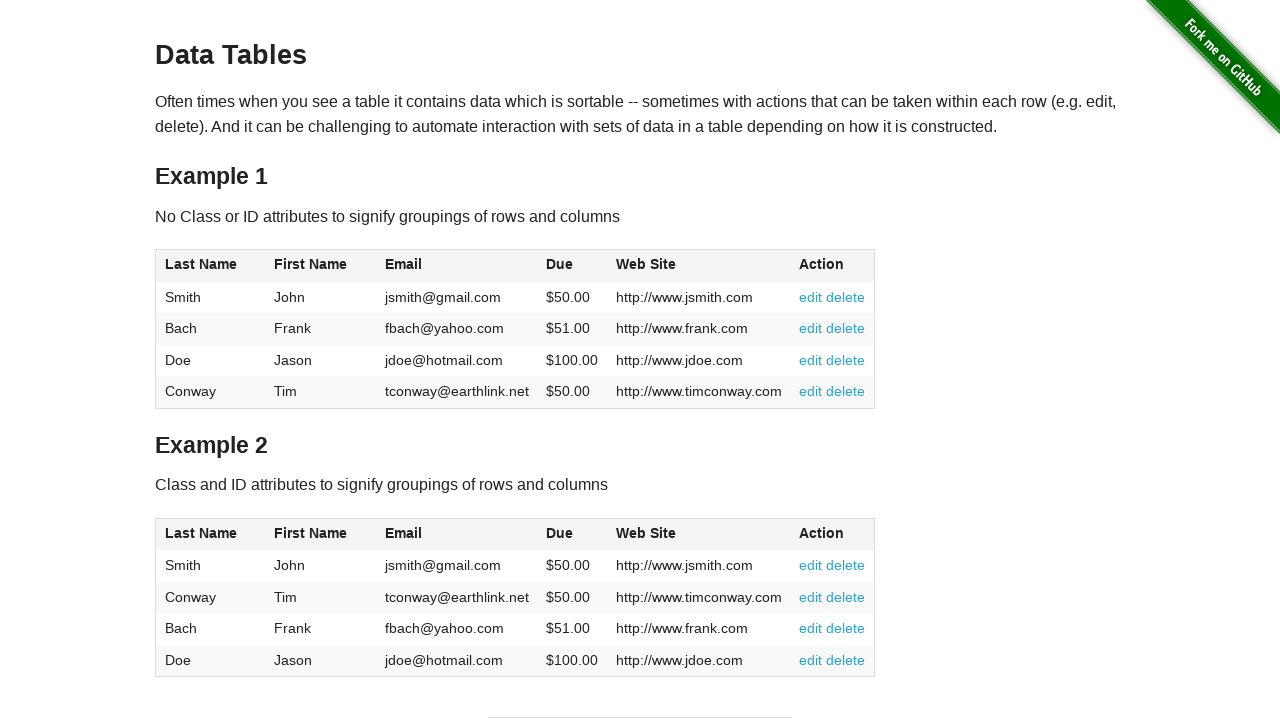

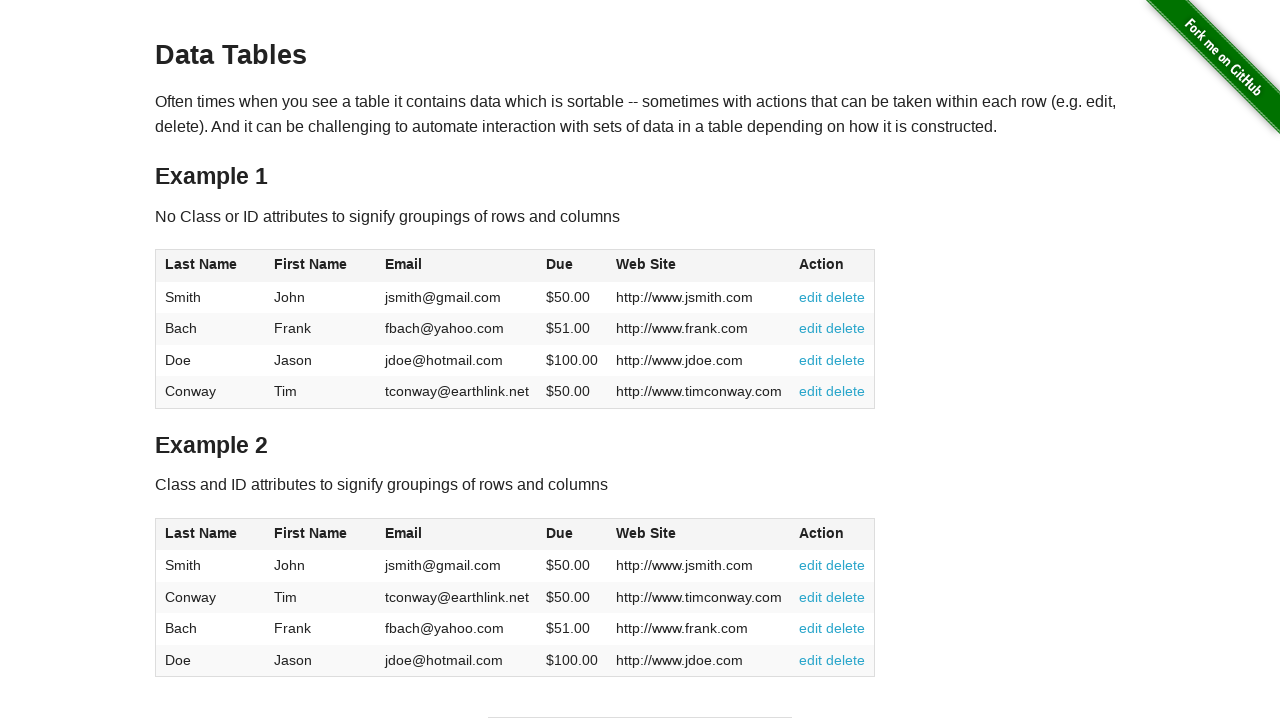